Tests double-click functionality by double-clicking a button and verifying the resulting text change

Starting URL: https://automationfc.github.io/basic-form/index.html

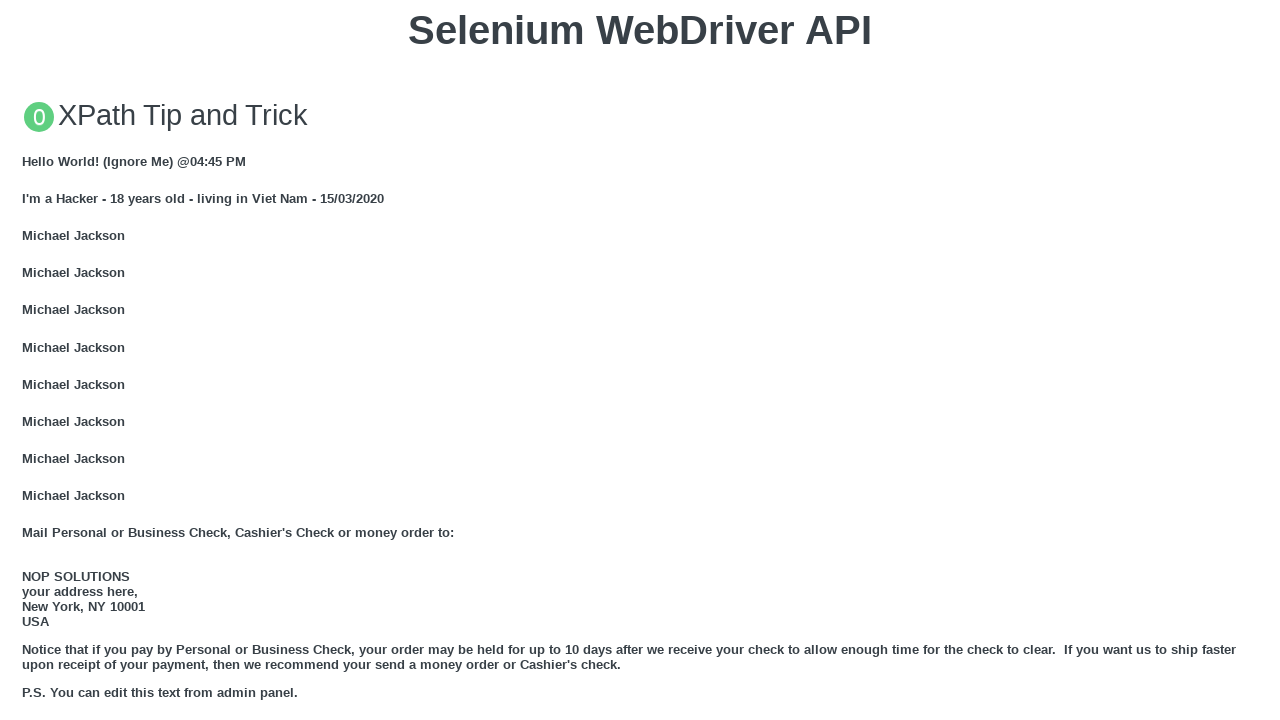

Double-clicked the 'Double click me' button at (640, 361) on xpath=//button[text()='Double click me']
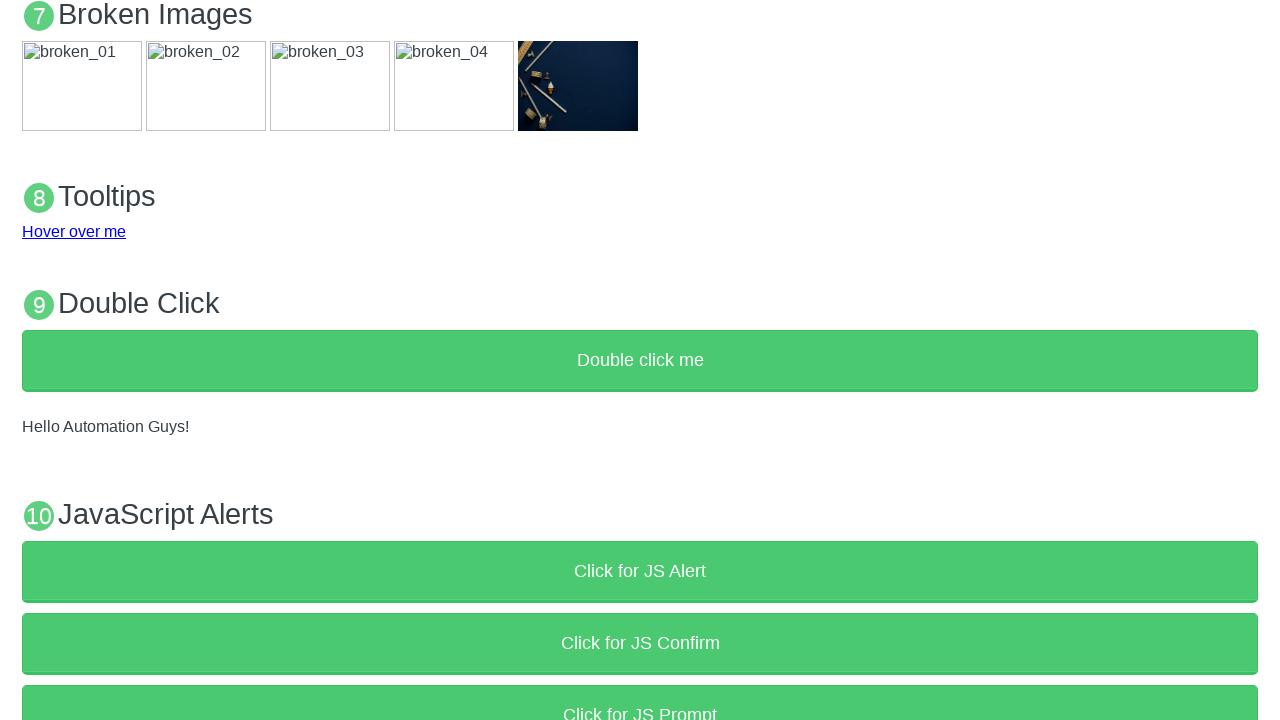

Verified that demo text changed to 'Hello Automation Guys!'
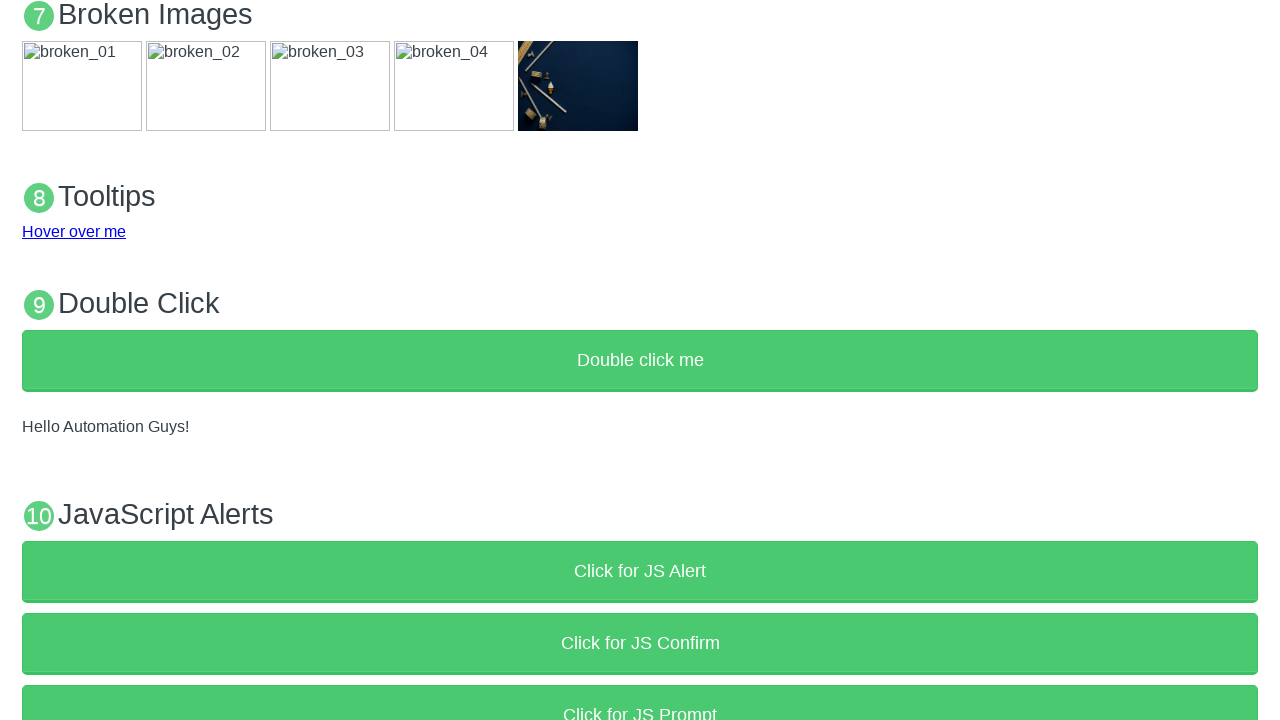

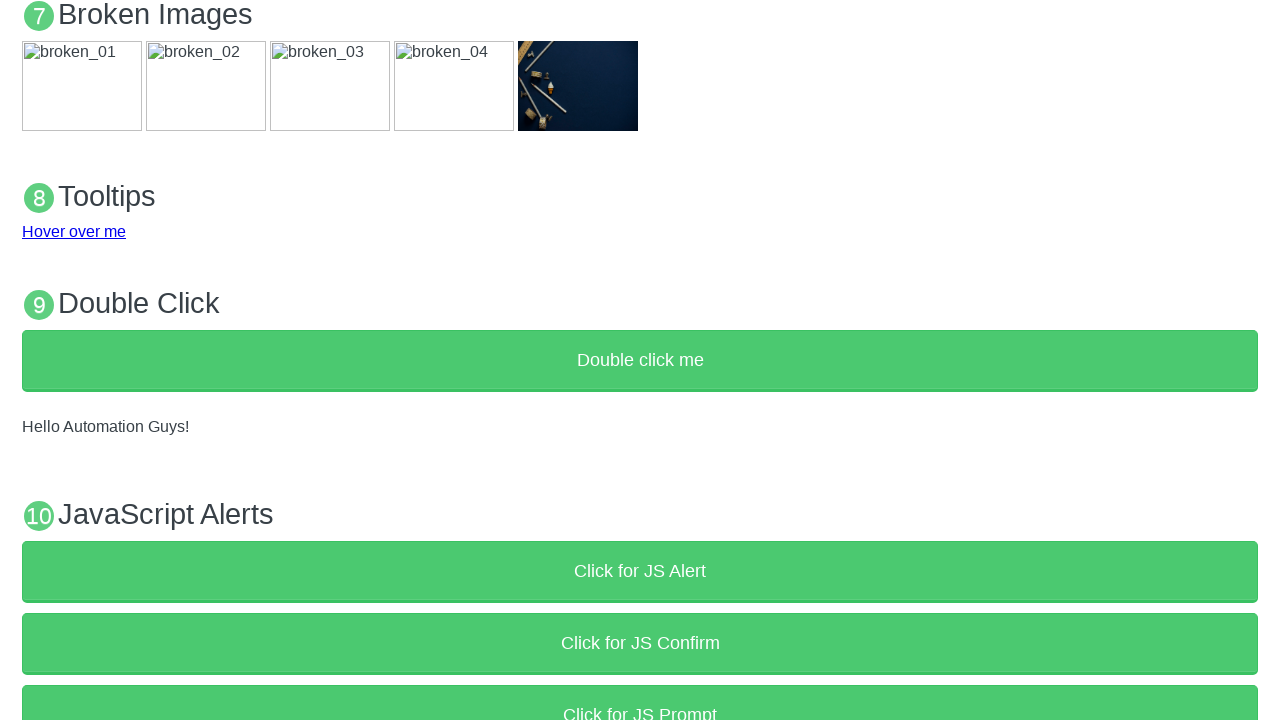